Navigates to a mouse mover demo page and performs a right-click context menu action on a heading element

Starting URL: https://grotechminds.com/mousemover/

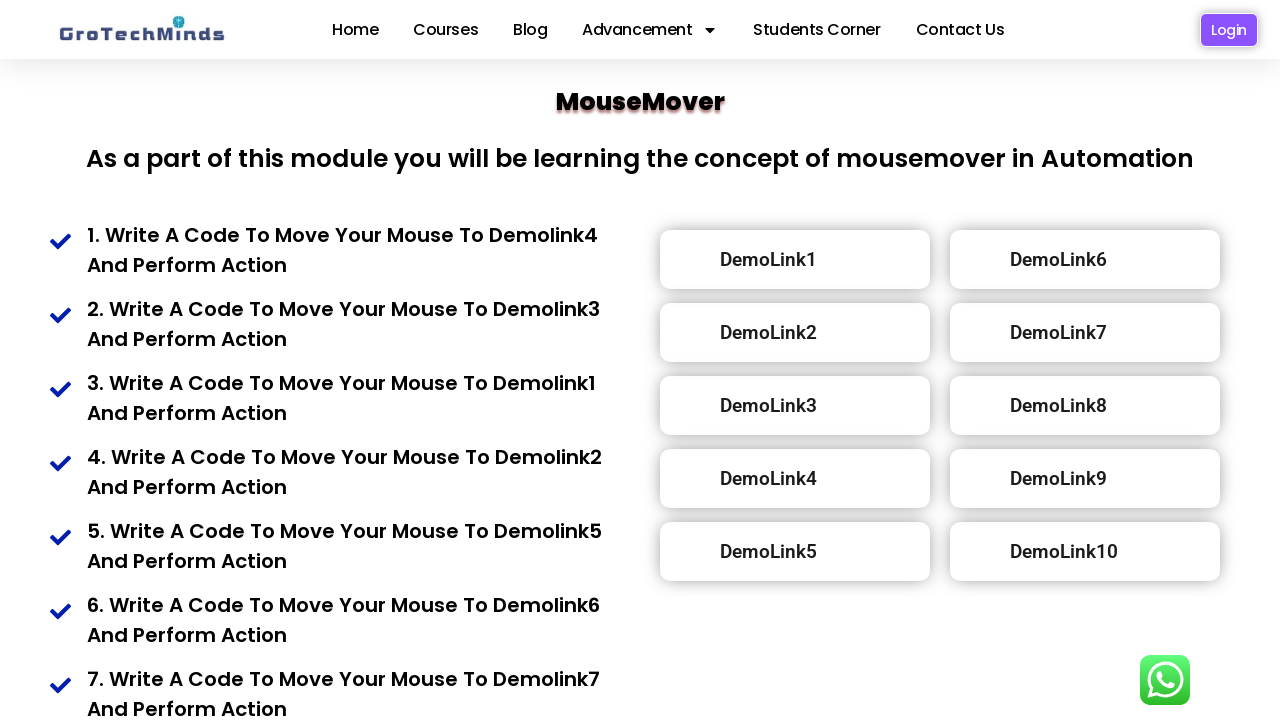

Navigated to mouse mover demo page
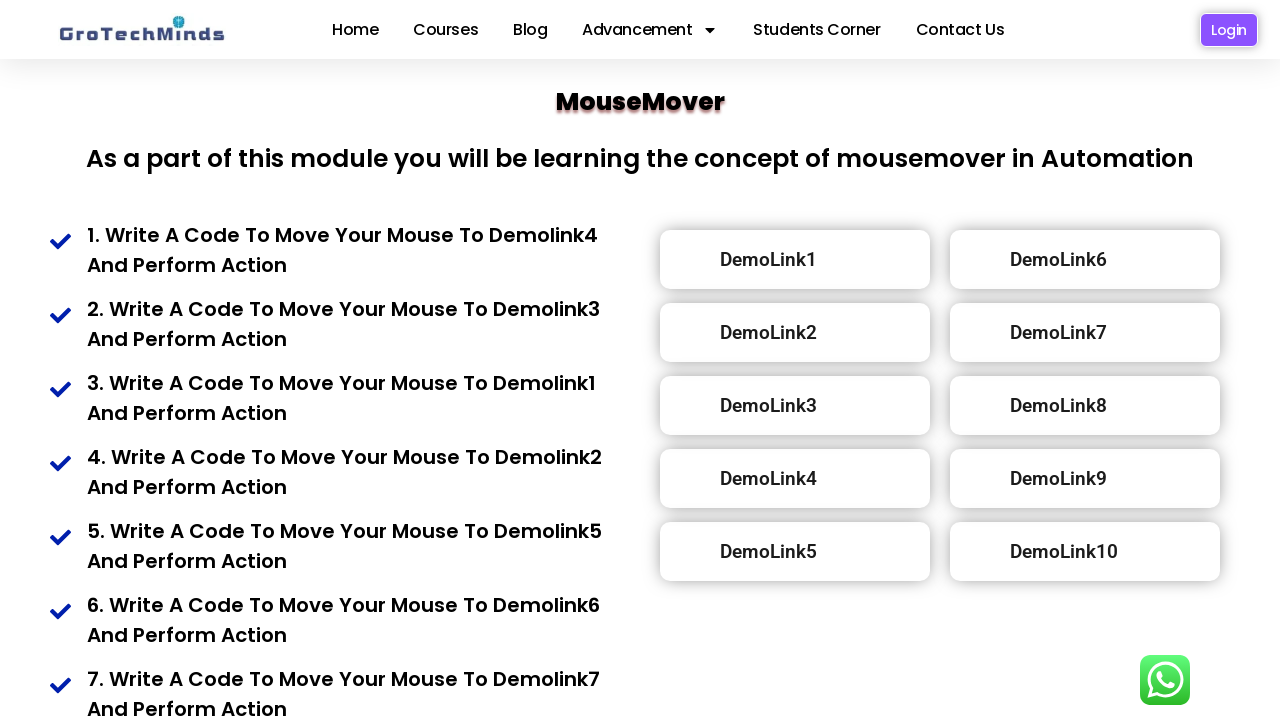

Located heading element on the page
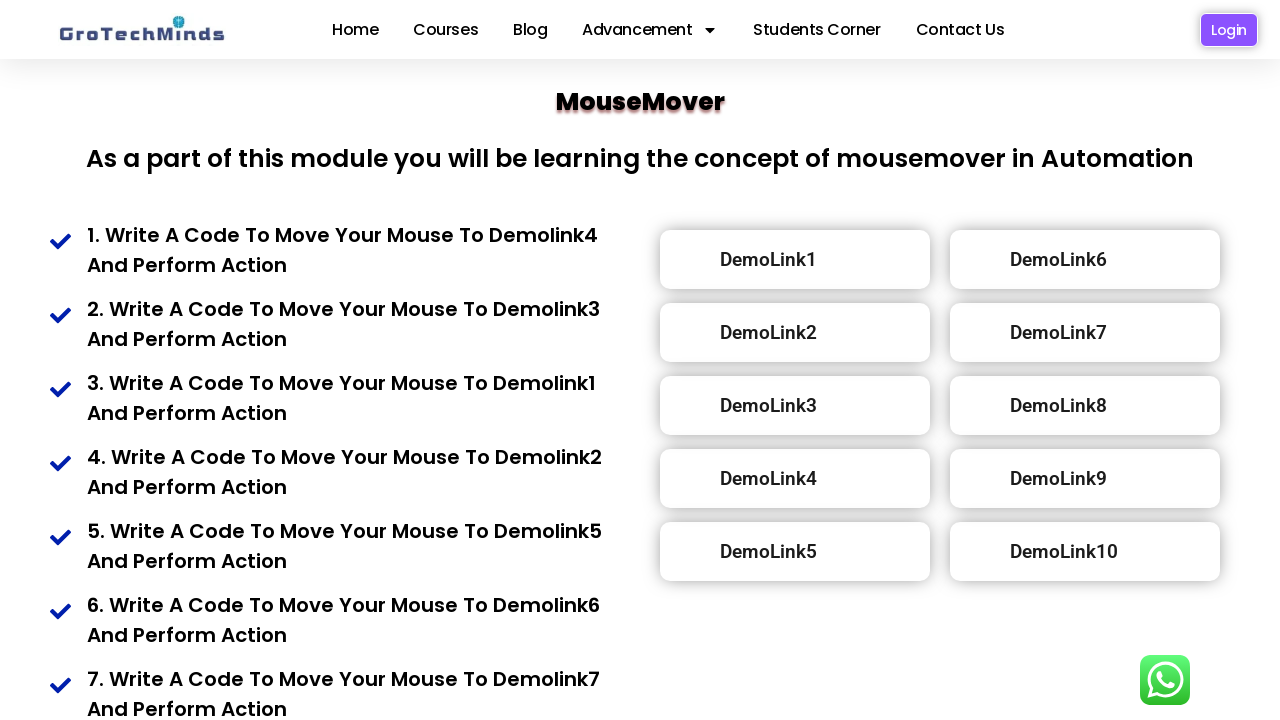

Performed right-click context menu action on heading element at (825, 260) on xpath=(//div[@class='elementor-heading-title elementor-size-default'])[1]
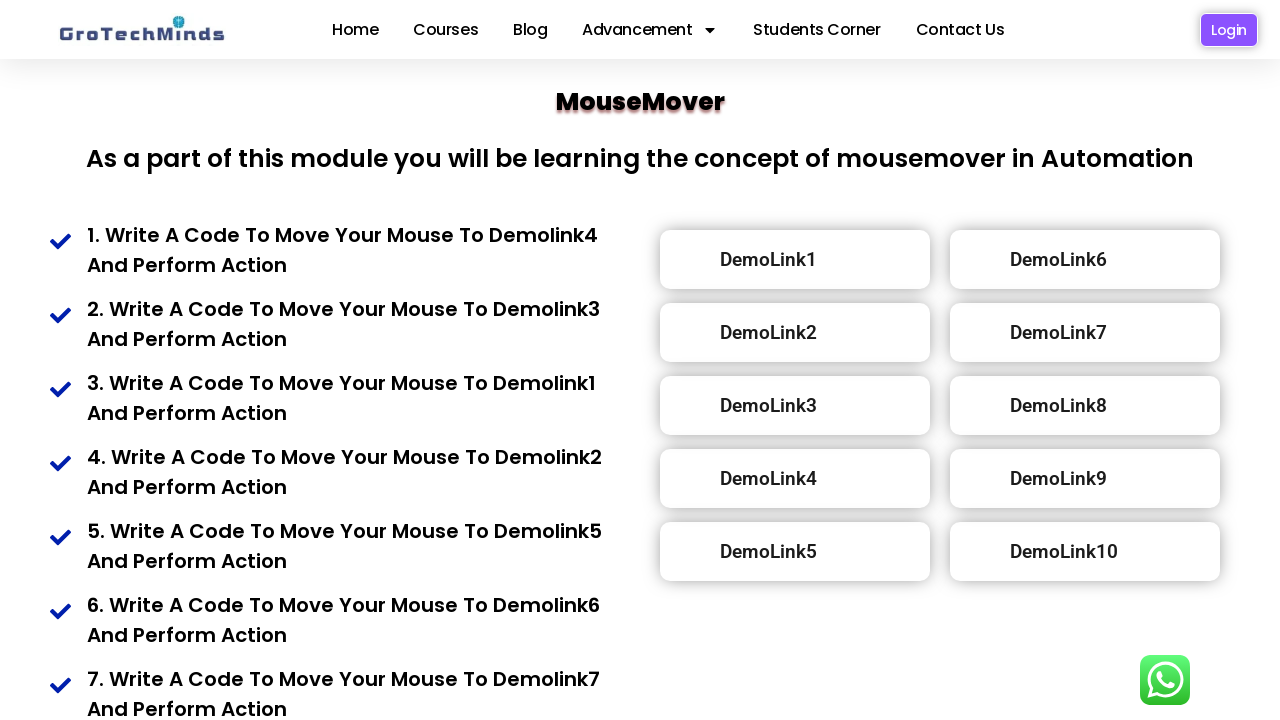

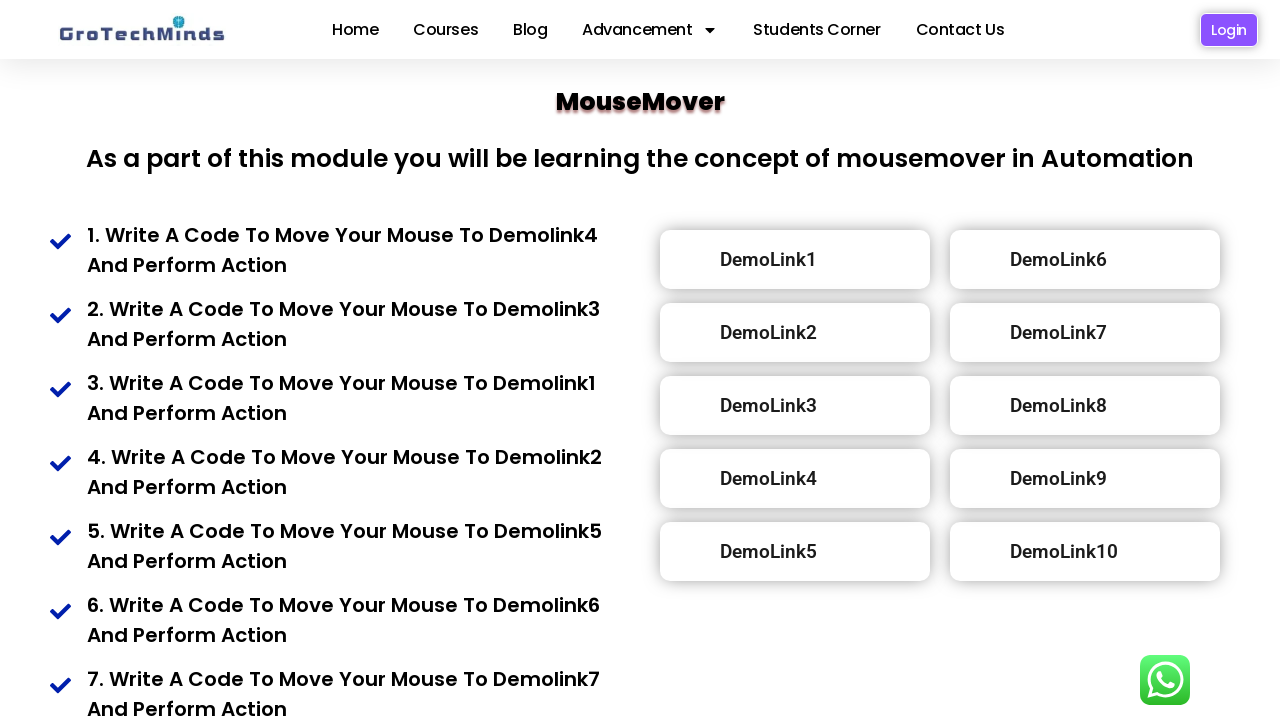